Fills out a Selenium practice form including firstname, lastname, gender, experience, date, profession, tools, continent, and commands fields using keyboard navigation and form submission

Starting URL: https://www.techlistic.com/p/selenium-practice-form.html

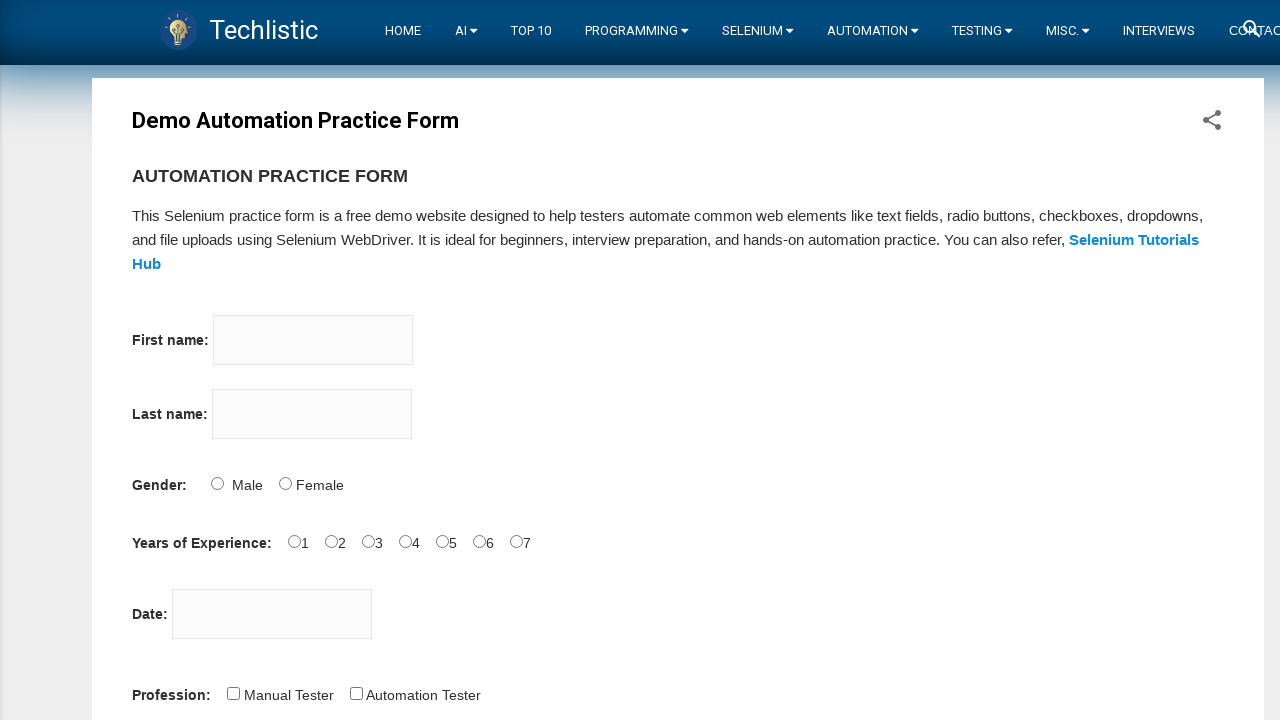

Filled firstname field with 'Erol' on input[name='firstname']
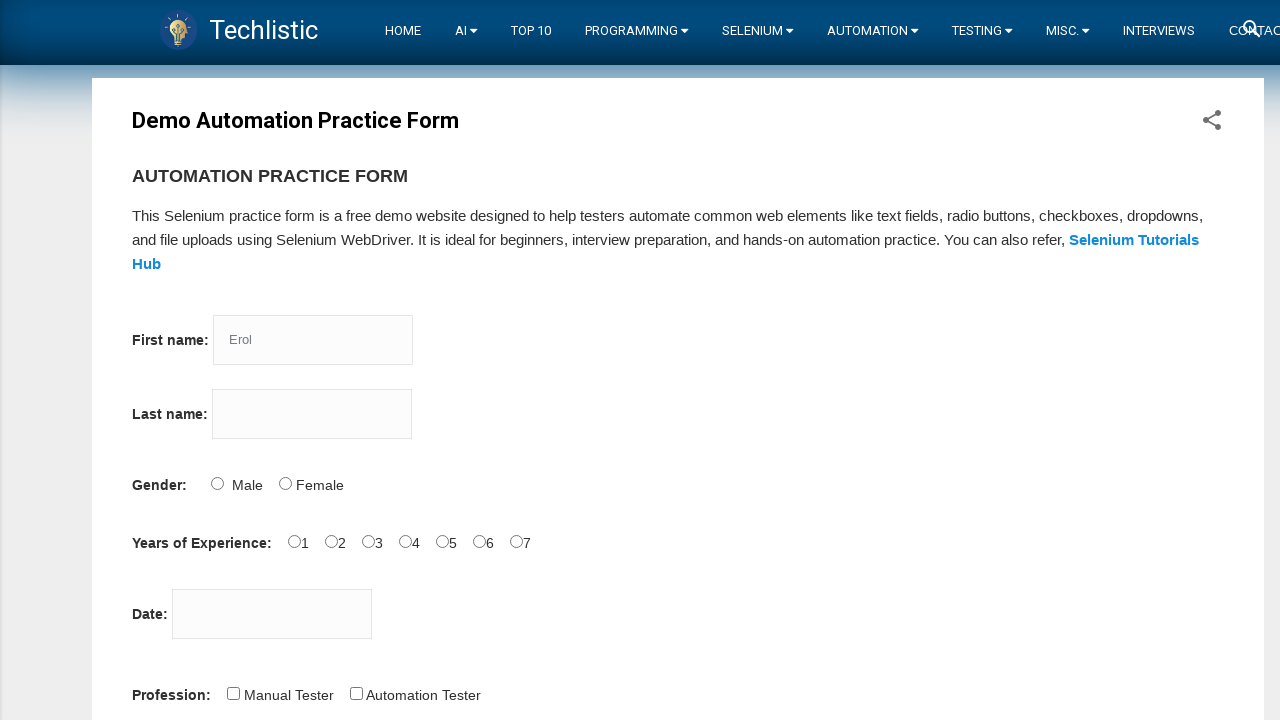

Filled lastname field with 'Evren' on input[name='lastname']
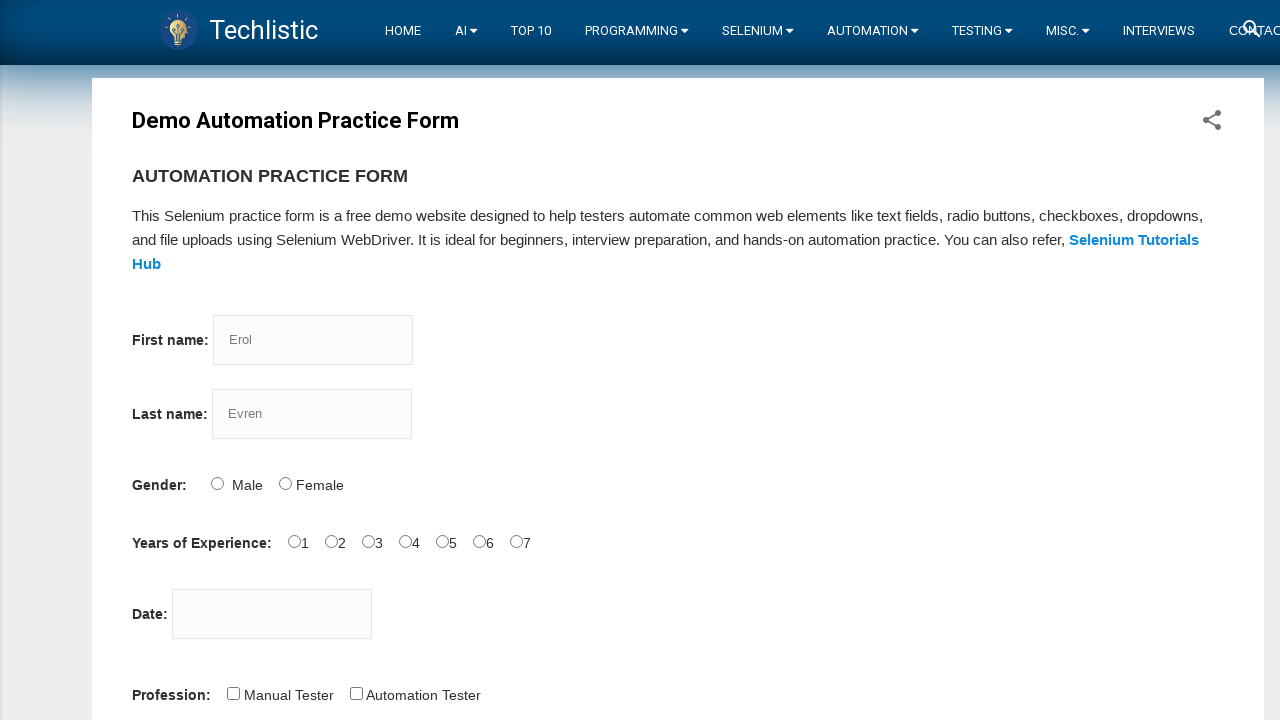

Selected Male gender radio button at (217, 483) on input[id='sex-0']
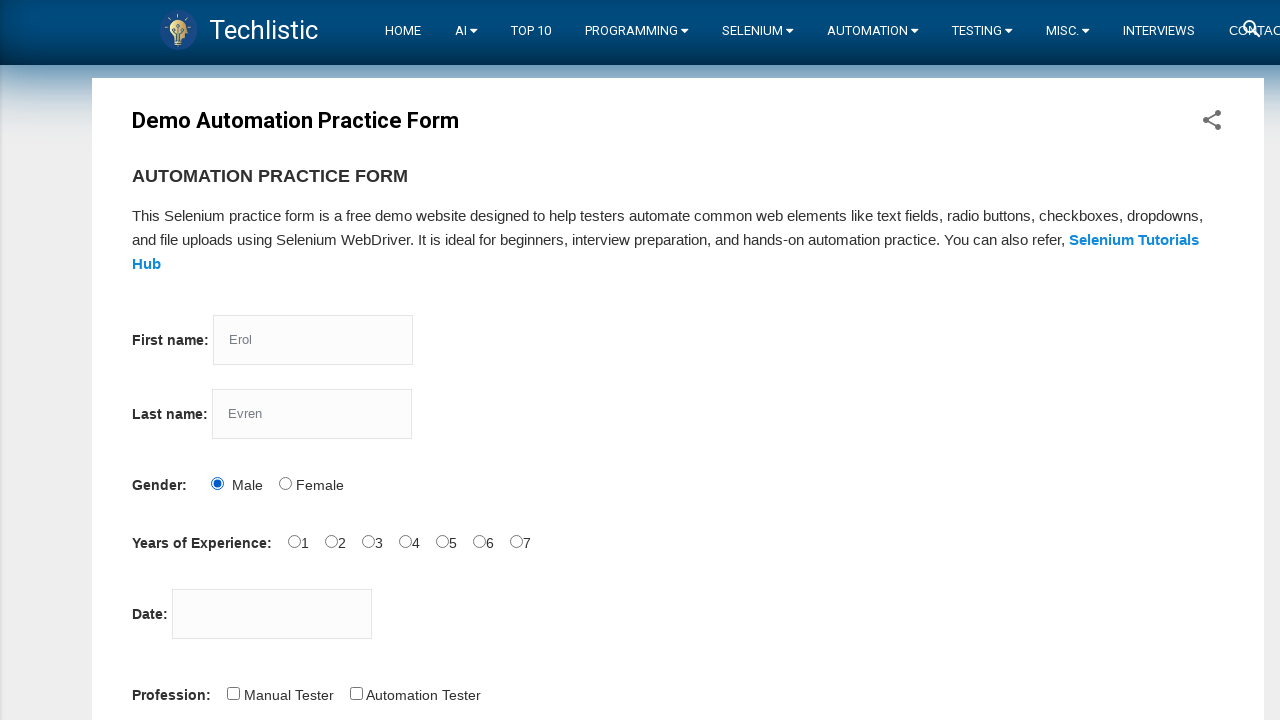

Selected 2-3 years experience option at (368, 541) on input[id='exp-2']
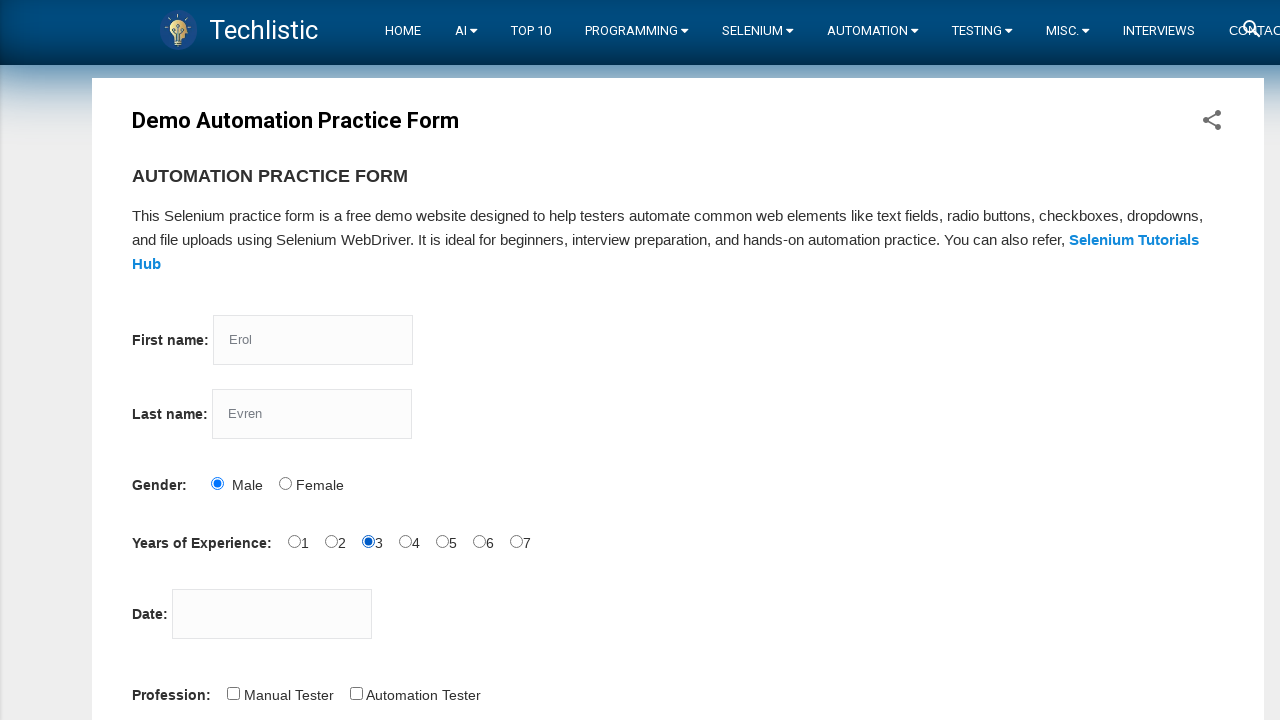

Filled date field with '12/12/2022' on input[id='datepicker']
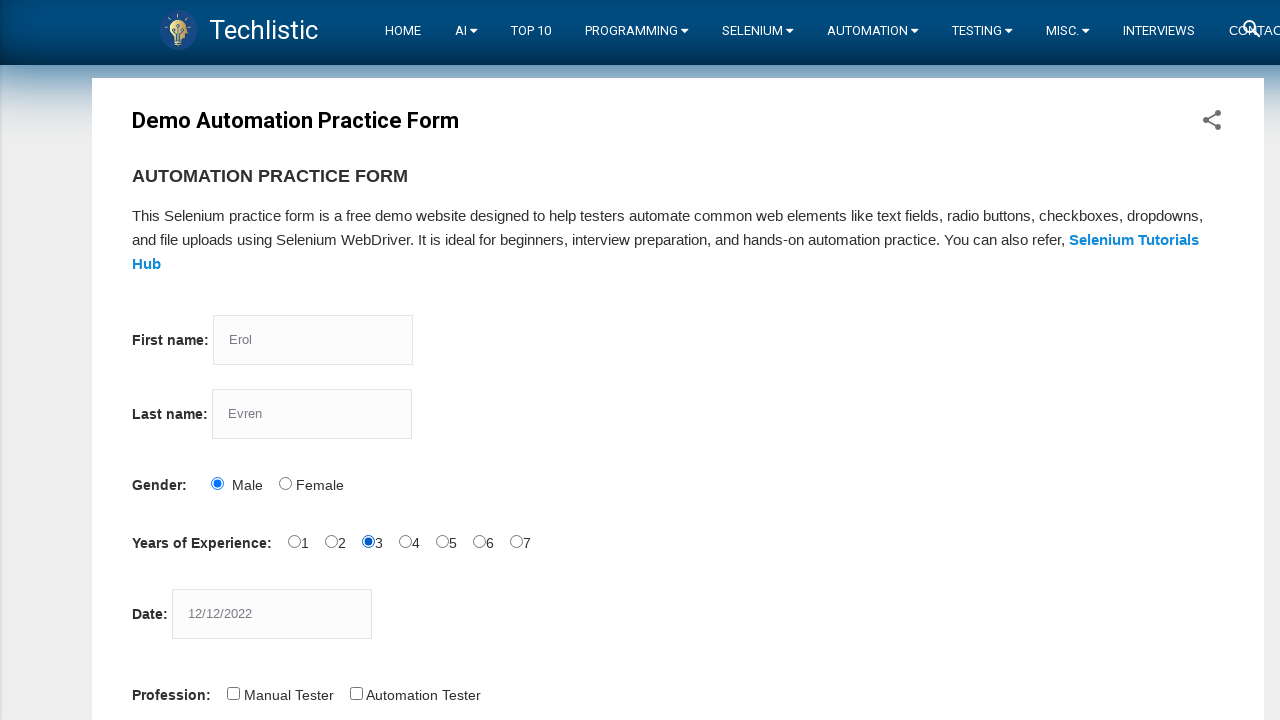

Checked Automation Tester profession checkbox at (356, 693) on input[id='profession-1']
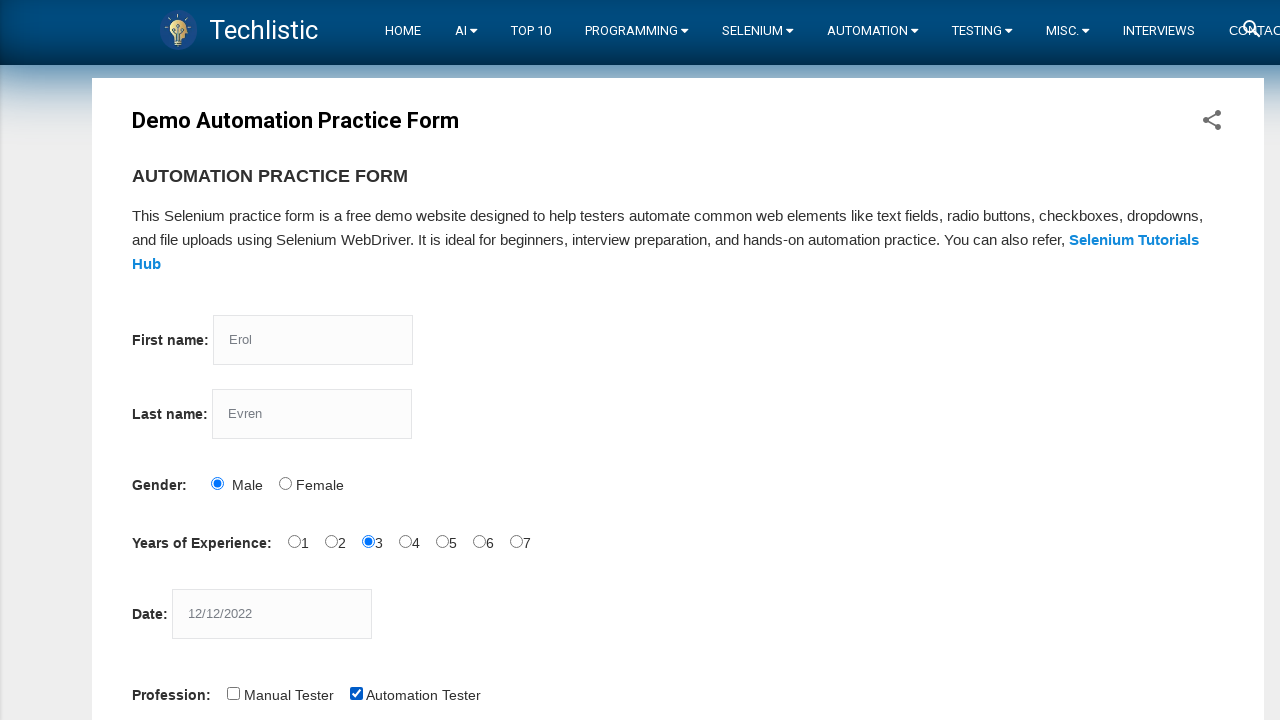

Checked Selenium Webdriver tool checkbox at (346, 360) on input[id='tool-1']
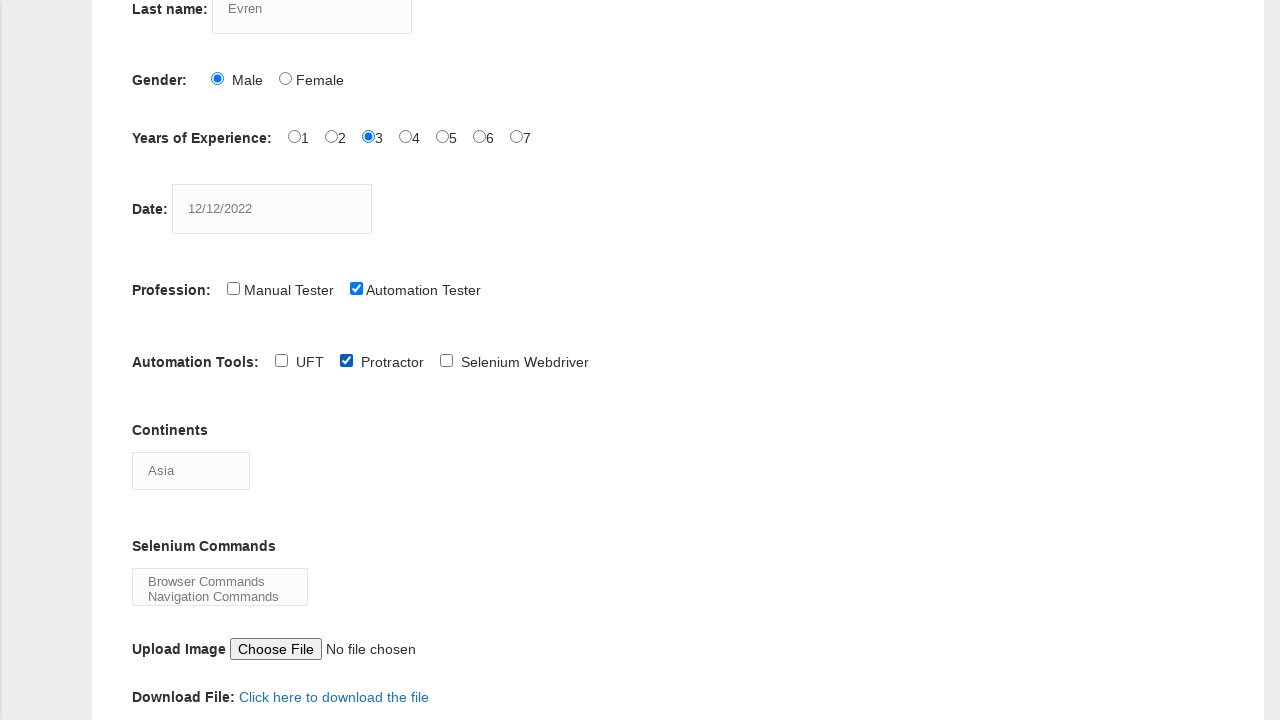

Selected Africa from continents dropdown on select[id='continents']
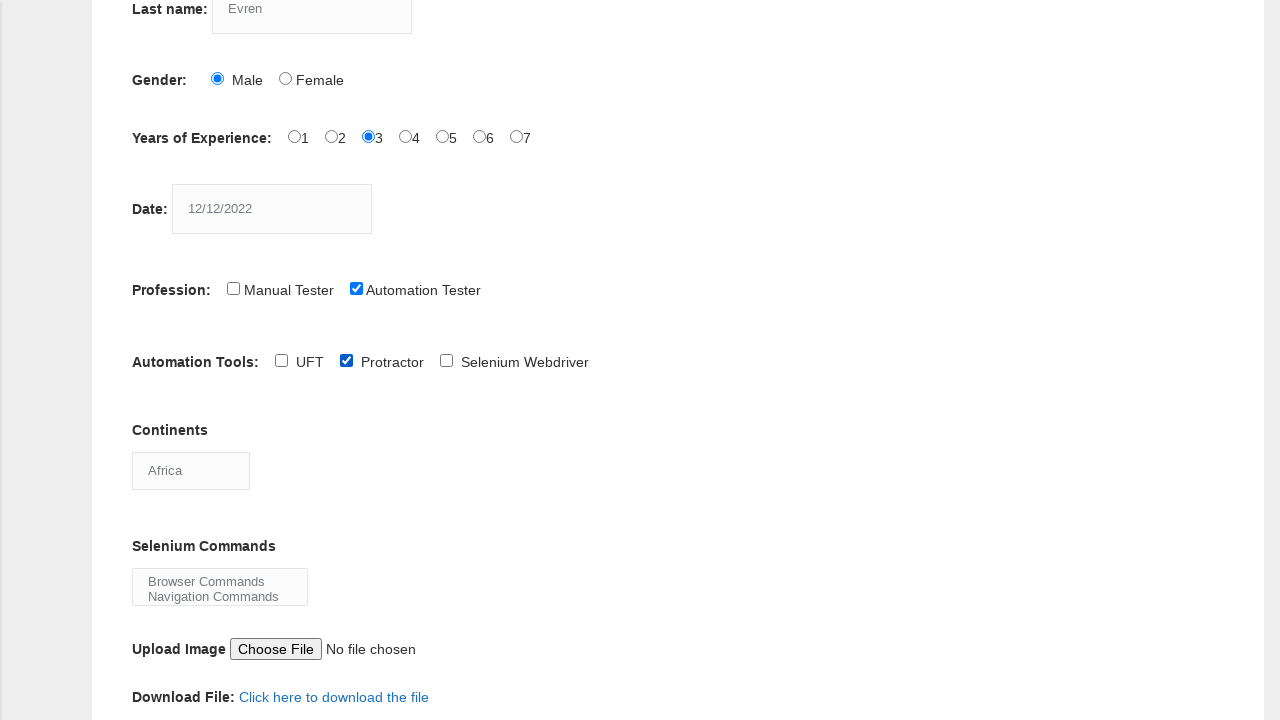

Selected Browser Commands from selenium_commands multi-select on select[id='selenium_commands']
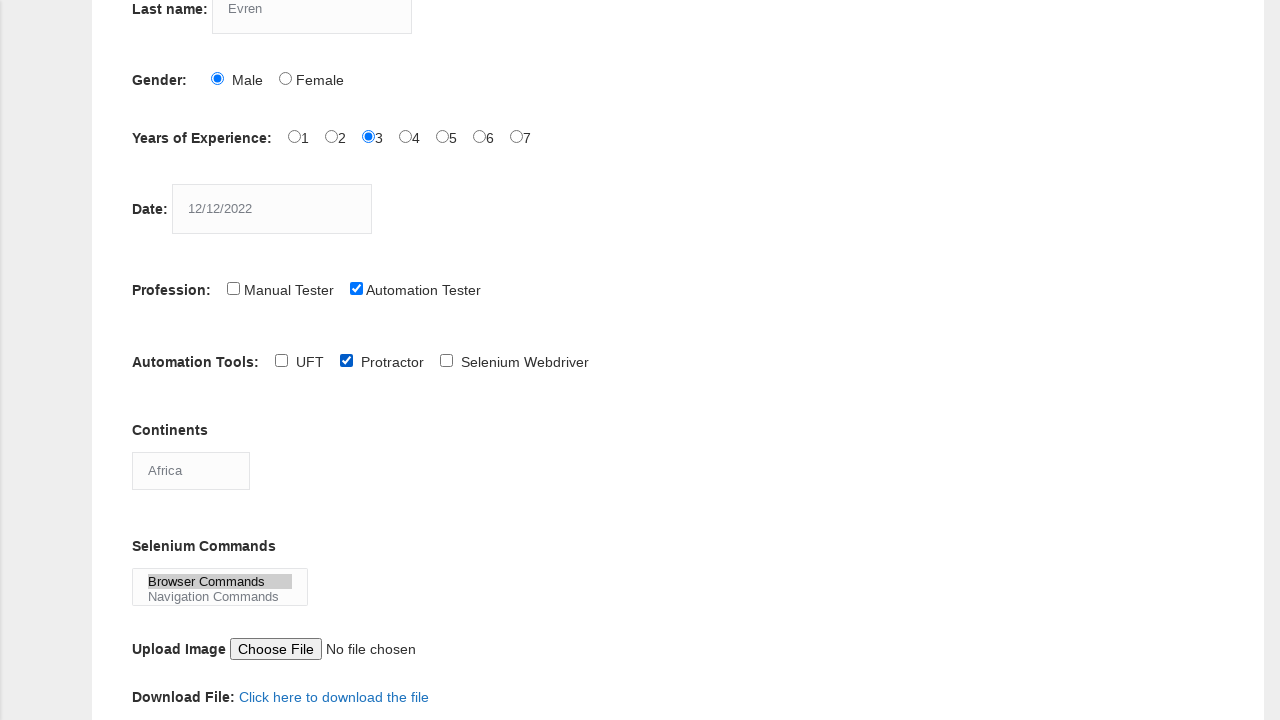

Clicked submit button to submit form at (157, 360) on button[id='submit']
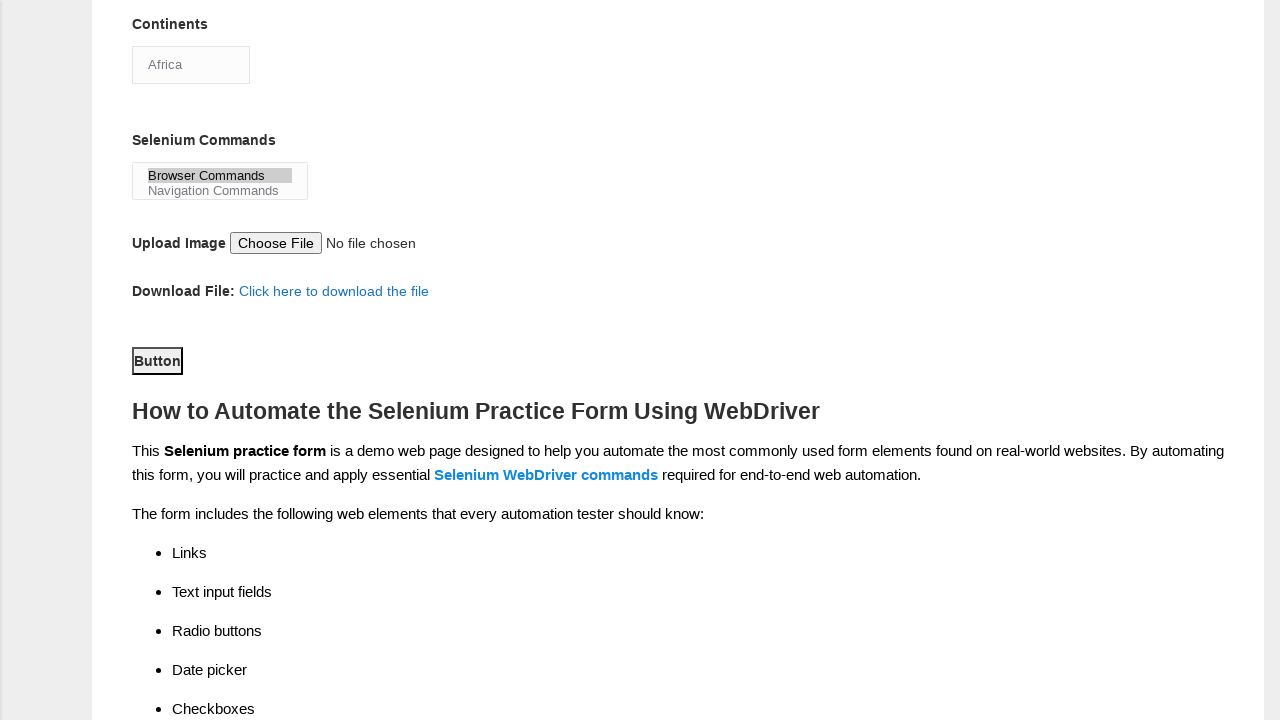

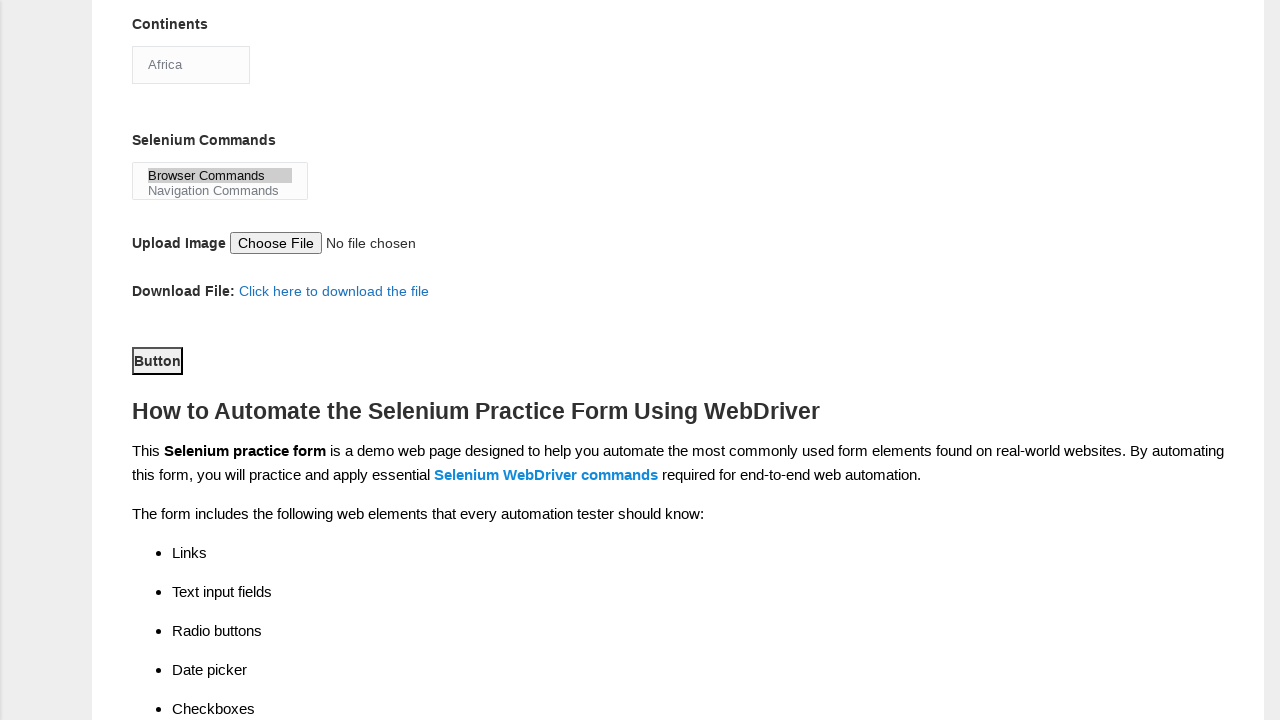